Tests double-click functionality on a button and accepts the resulting alert dialog

Starting URL: https://artoftesting.com/samplesiteforselenium

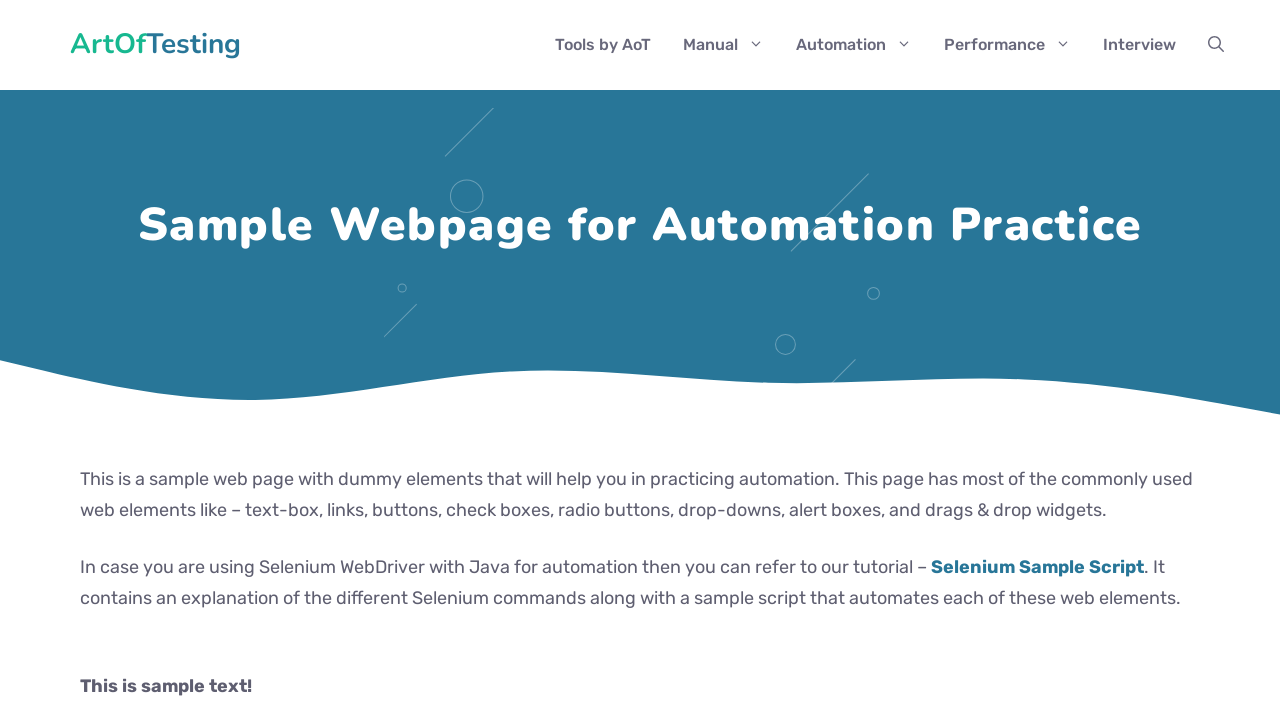

Located the double-click button element
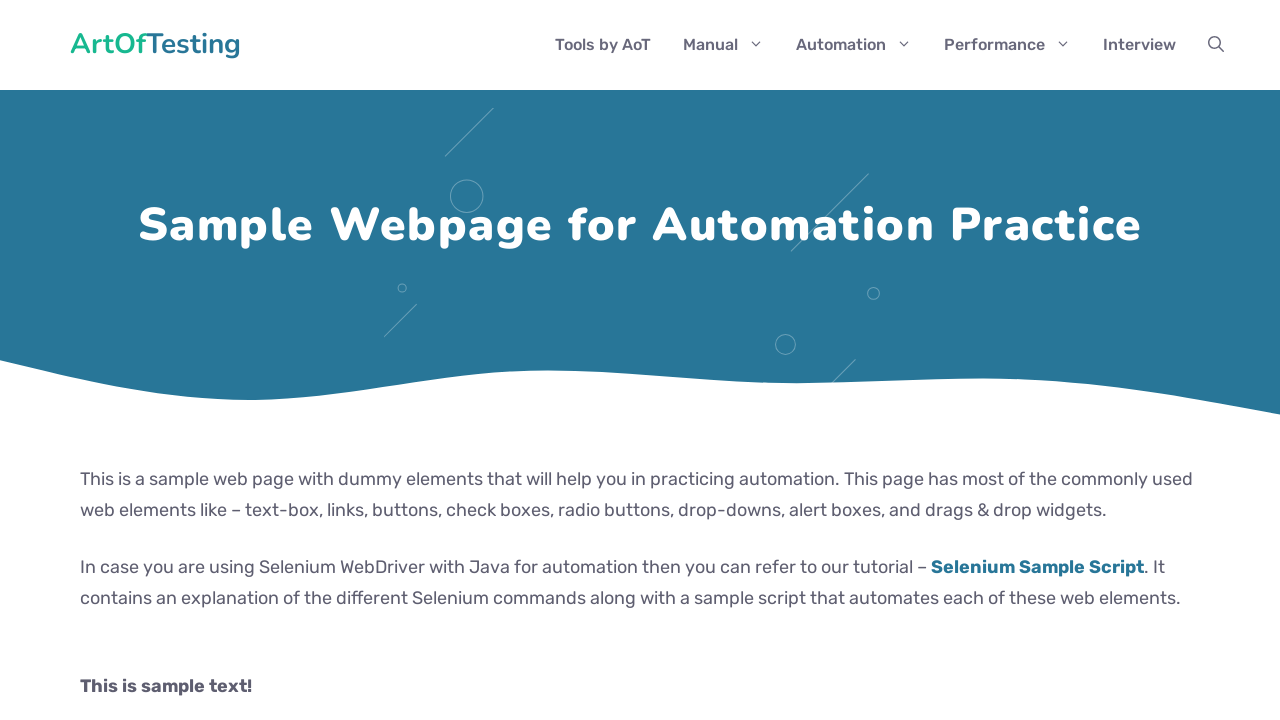

Performed double-click action on the button at (242, 361) on #dblClkBtn
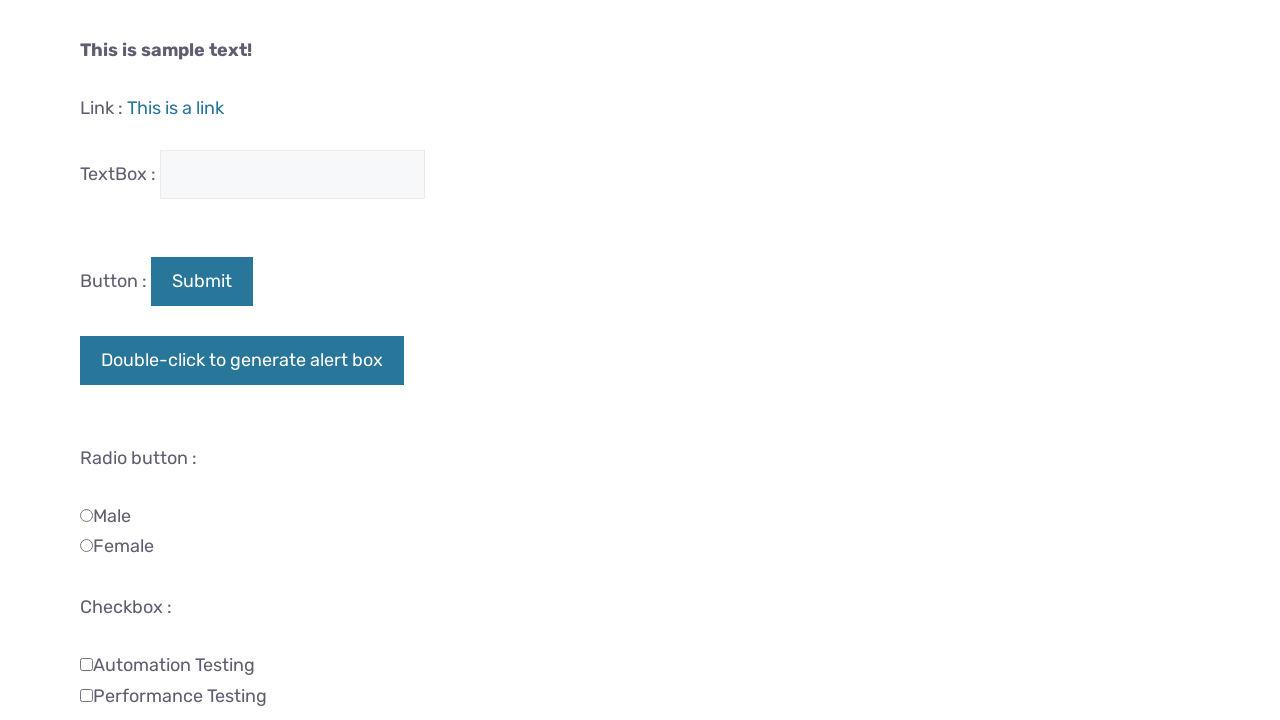

Set up dialog handler to accept alert after double-click
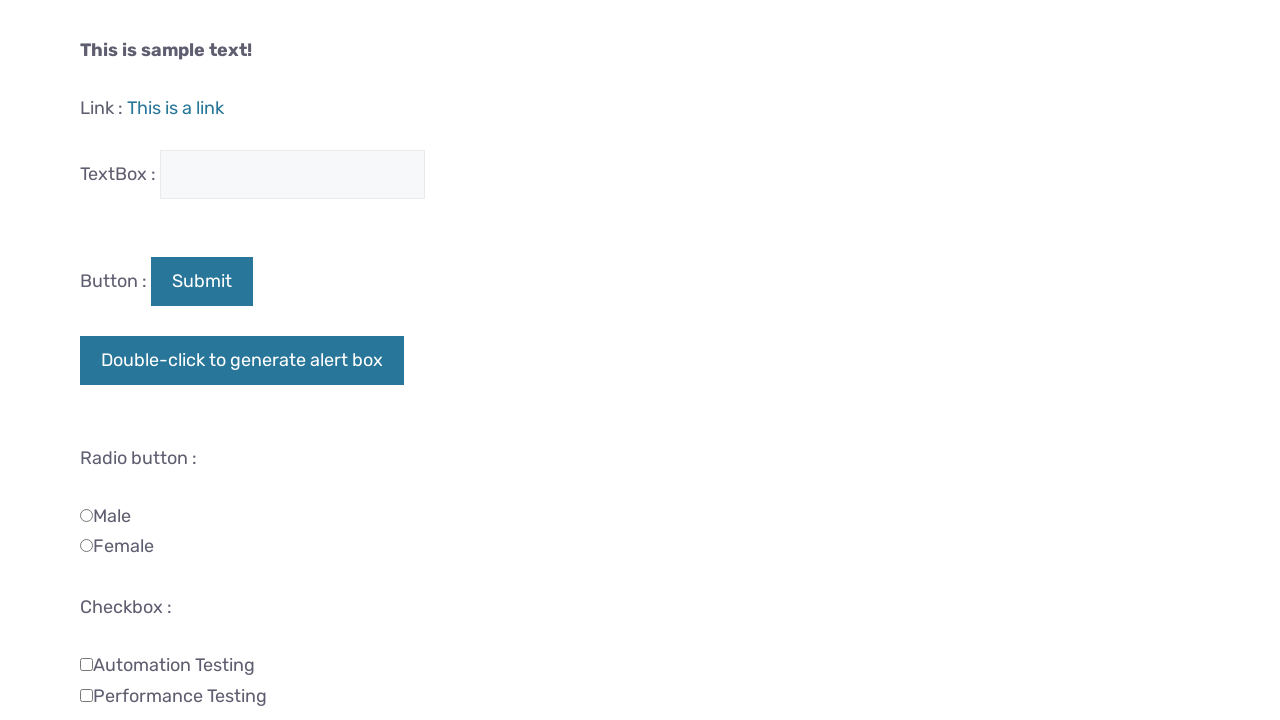

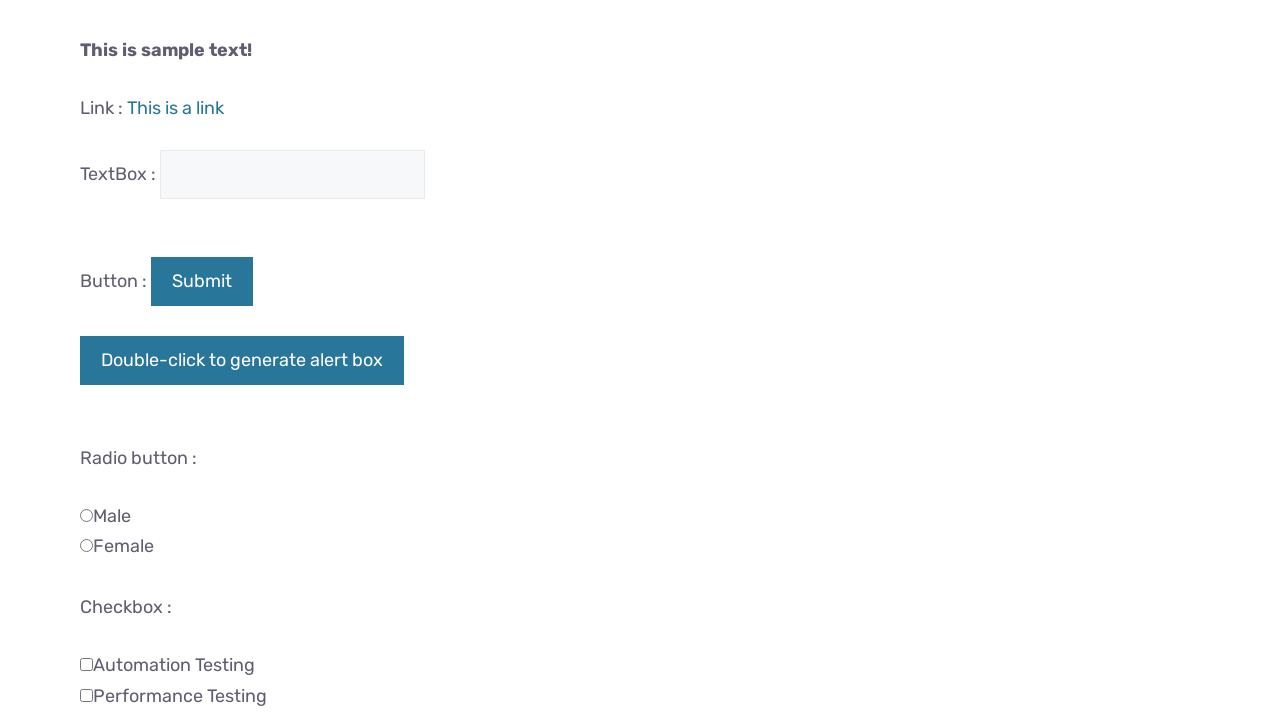